Tests a Chinese astrology/fortune-telling chart form by selecting gender, entering birth year, selecting birth month/day/hour from dropdowns, and submitting the form to view results.

Starting URL: https://fate.windada.com/cgi-bin/fate

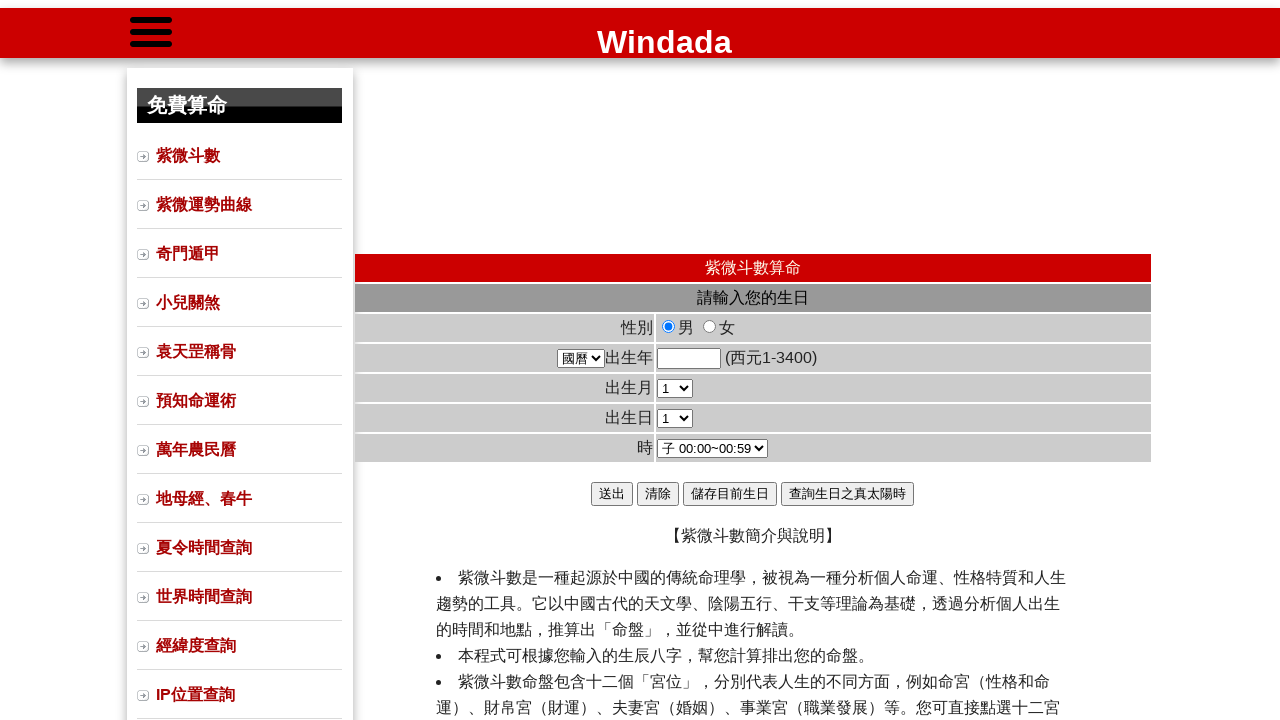

Form loaded and gender input field is visible
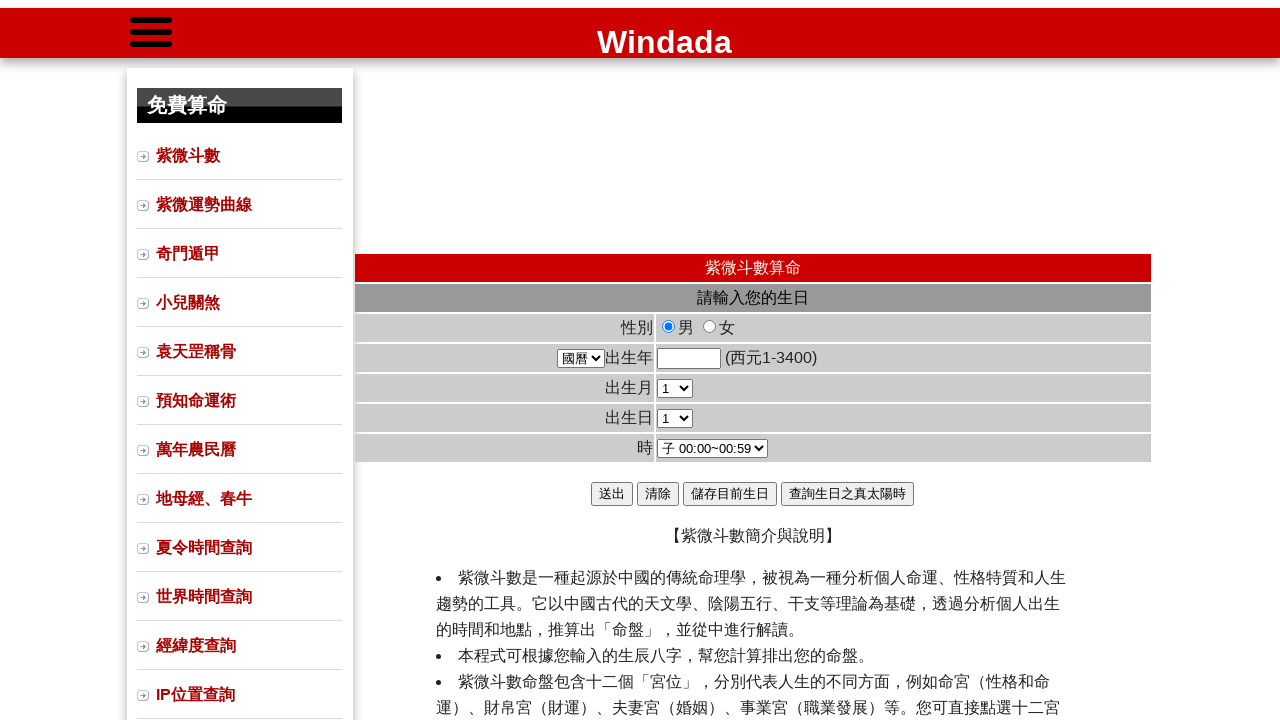

Selected male gender option at (669, 326) on #bMale
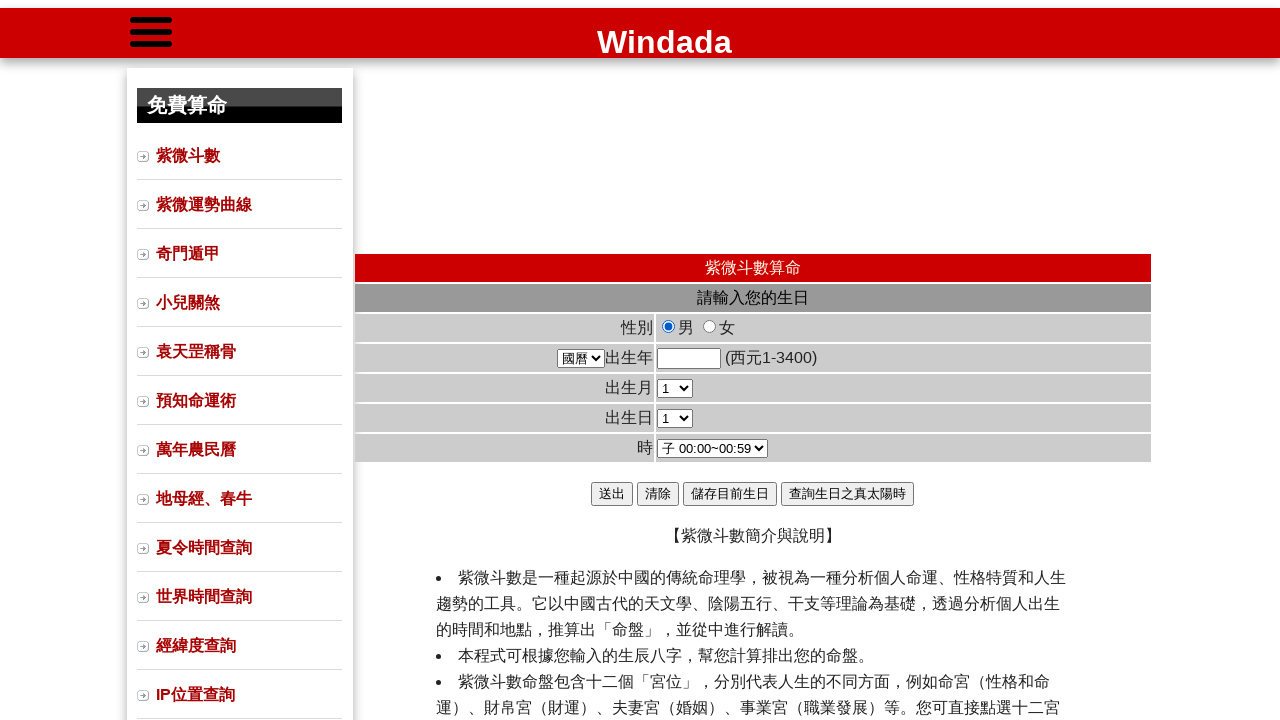

Entered birth year 1988 on input[name='Year']
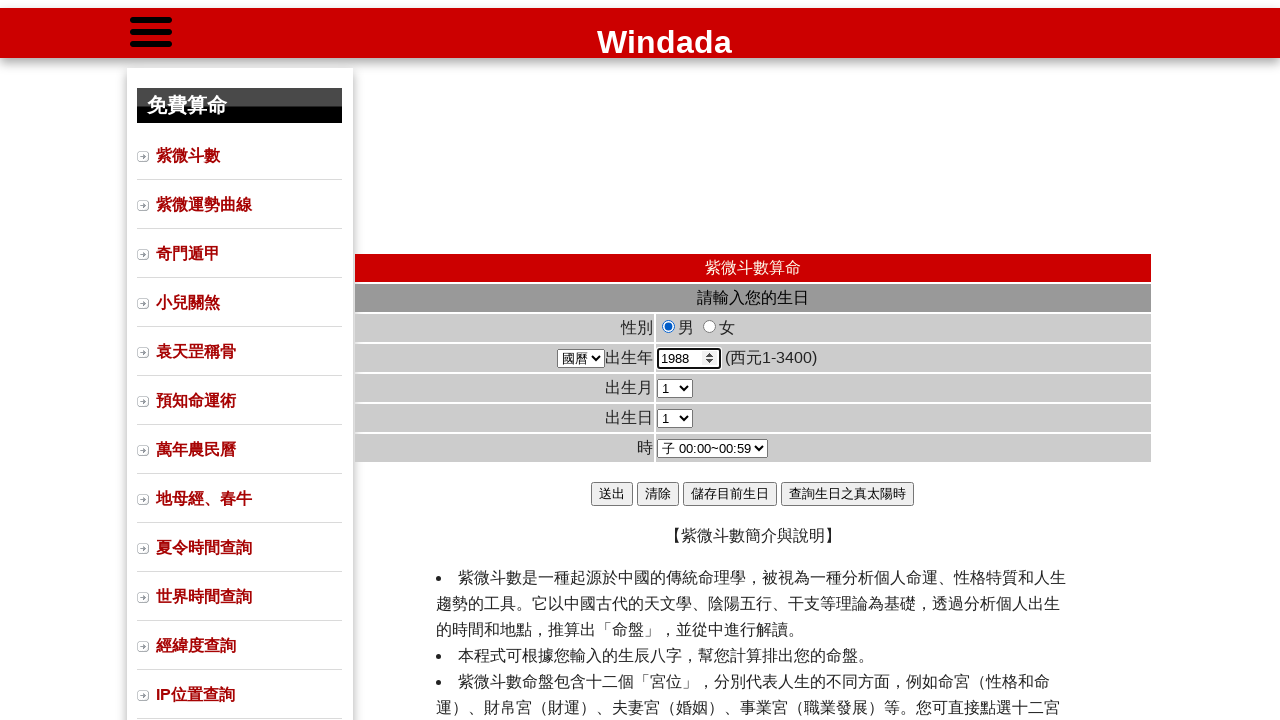

Selected birth month 3 (March) from dropdown on #bMonth
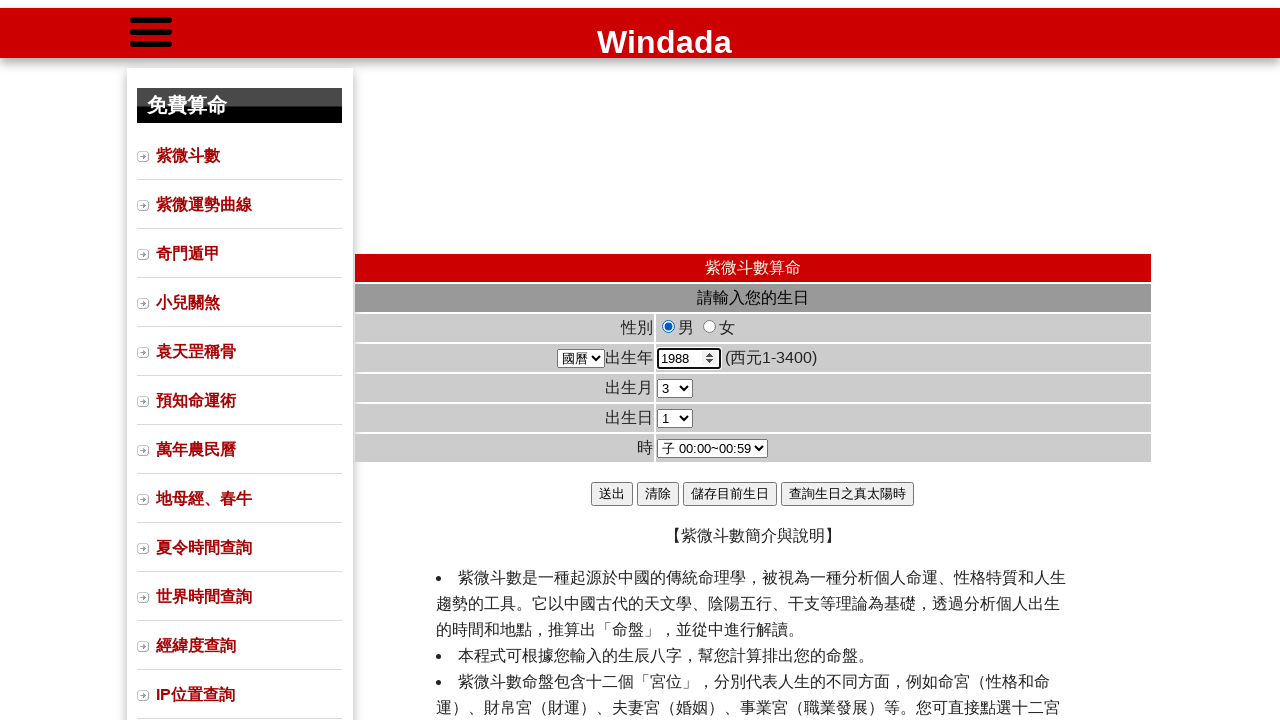

Selected birth day 15 from dropdown on #bDay
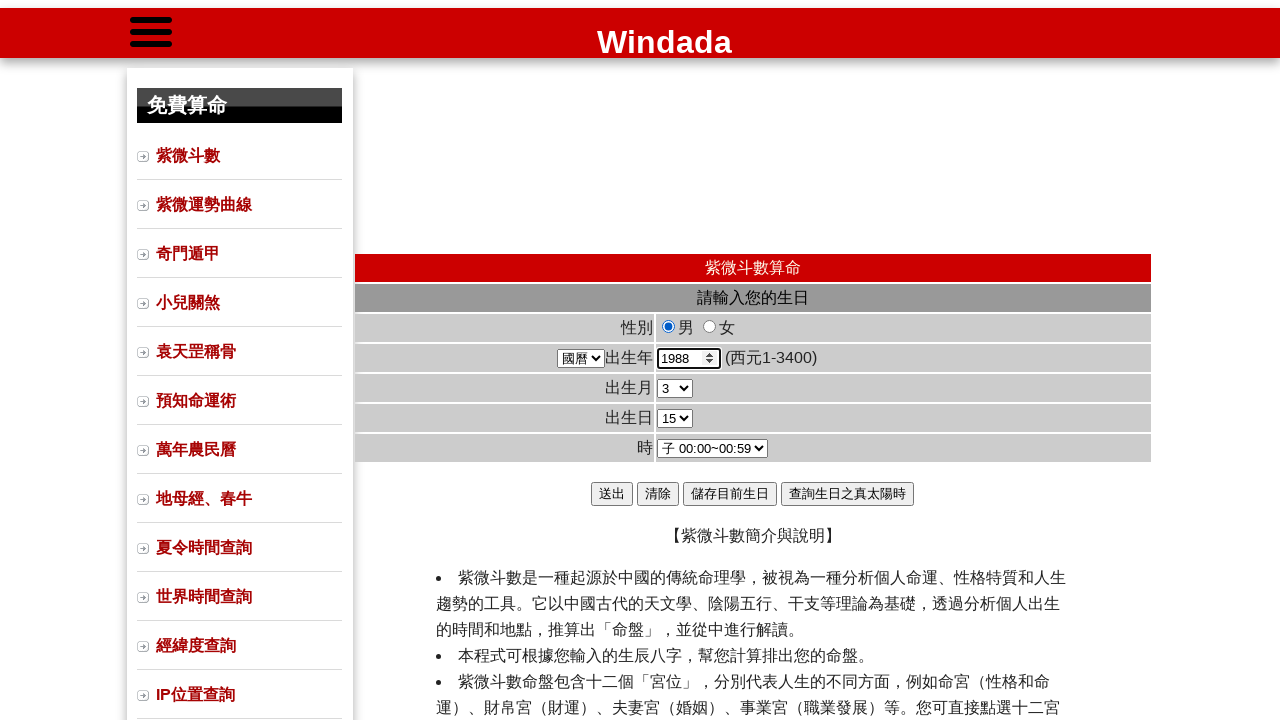

Selected birth hour 10 from dropdown on #bHour
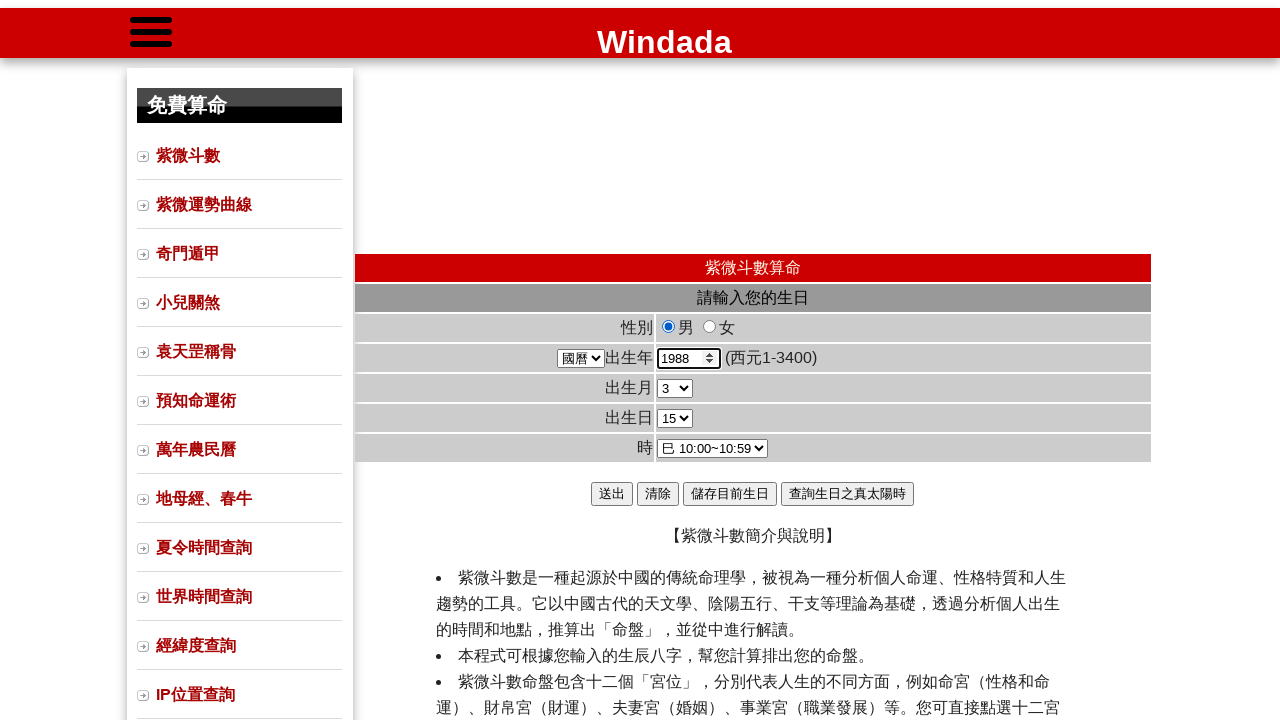

Clicked submit button to view astrology chart results at (612, 494) on input[type='submit']
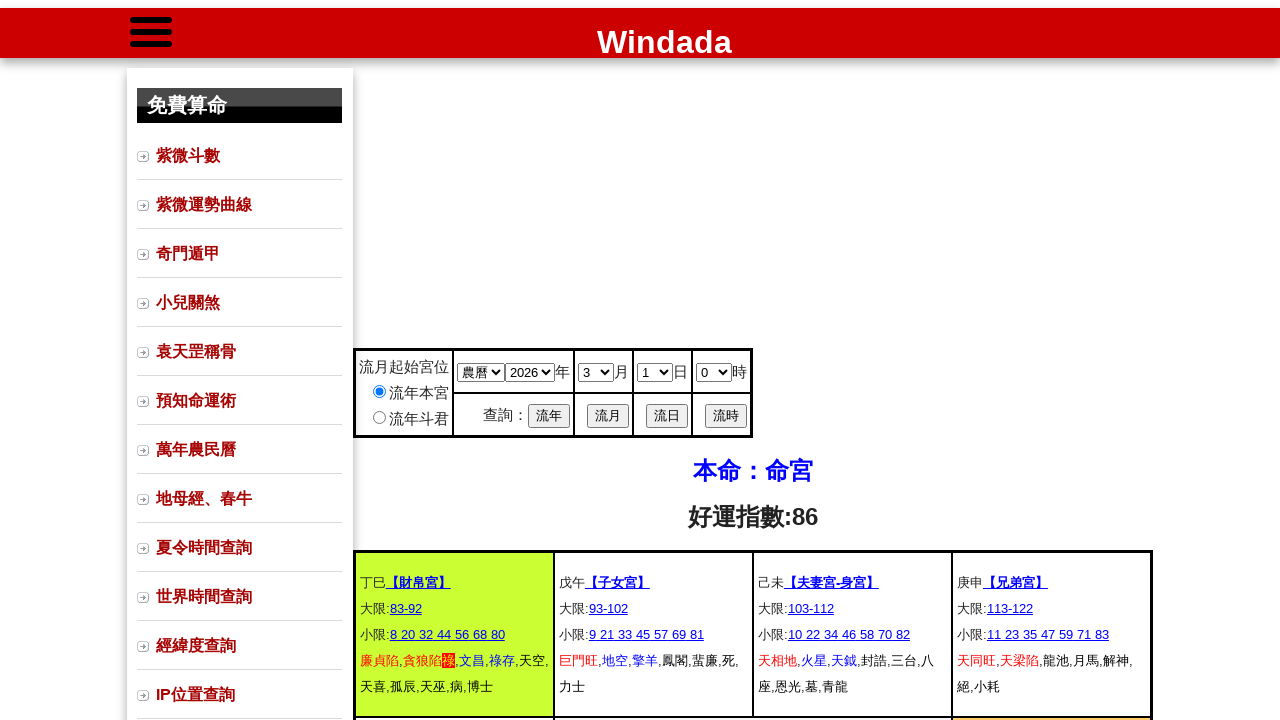

Results table loaded successfully
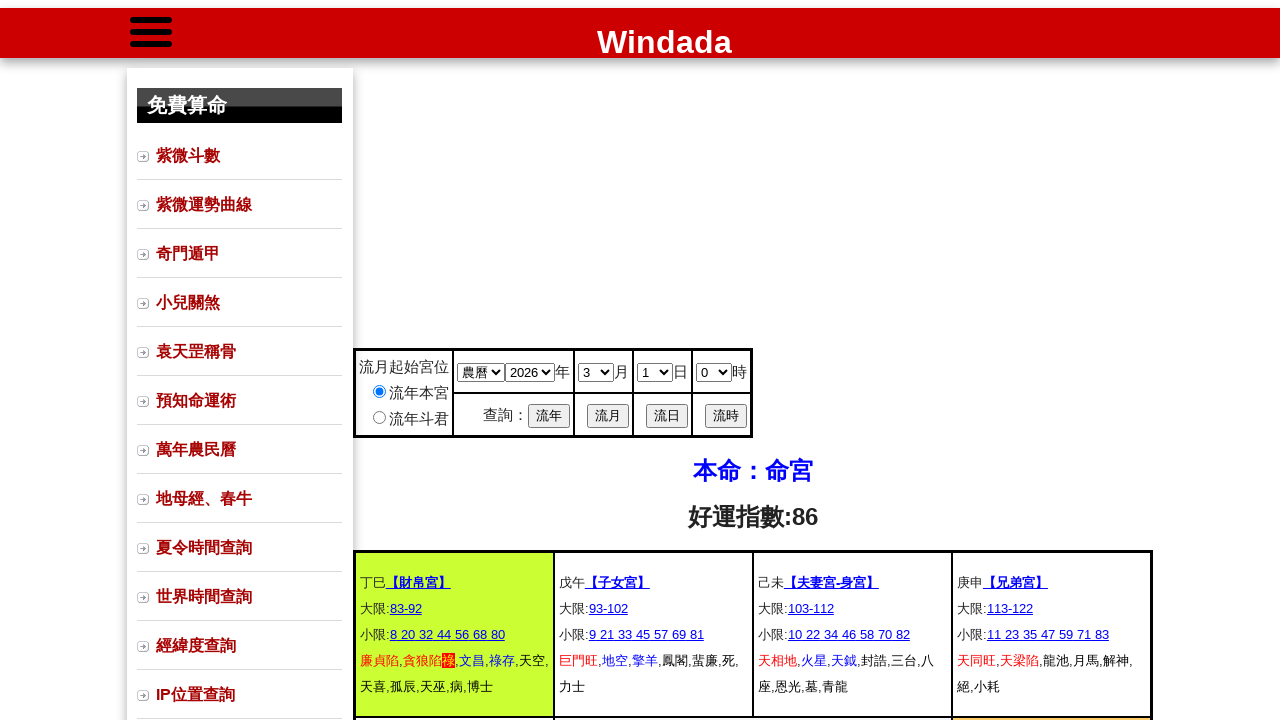

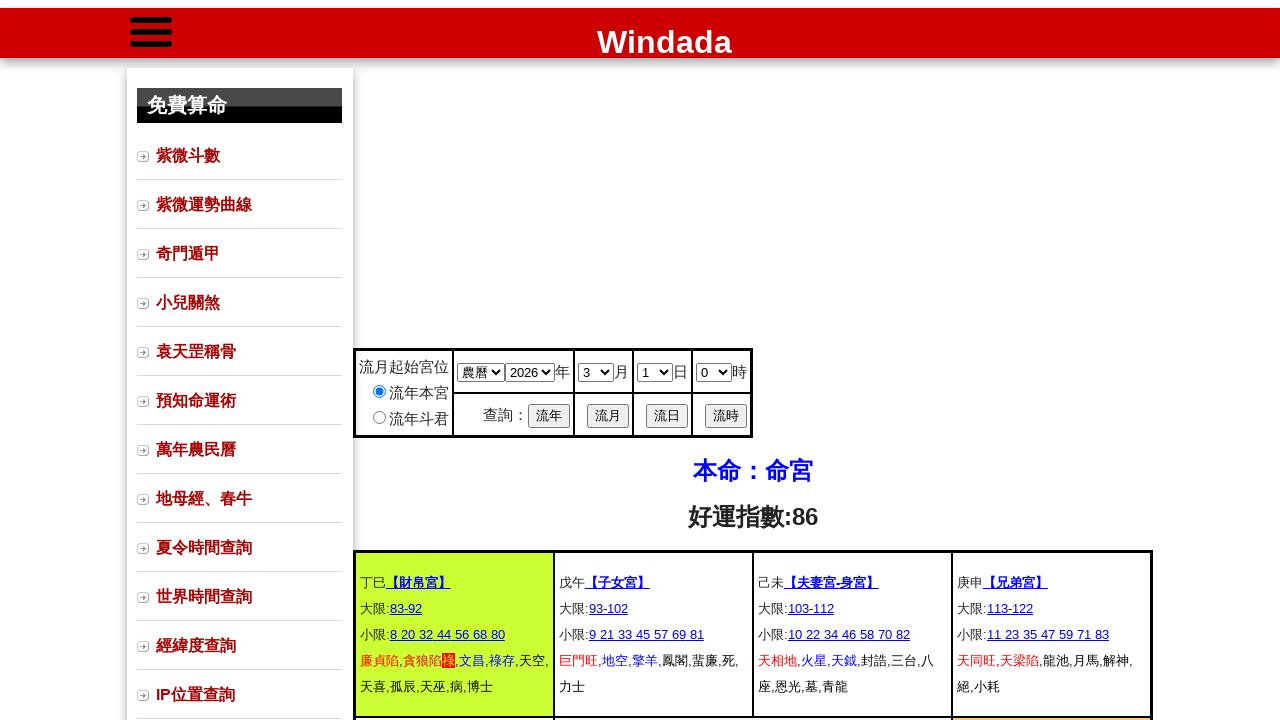